Tests a practice registration form by filling in personal details including first name, last name, email, gender, mobile number, date of birth, subjects, and hobbies.

Starting URL: https://demoqa.com/automation-practice-form

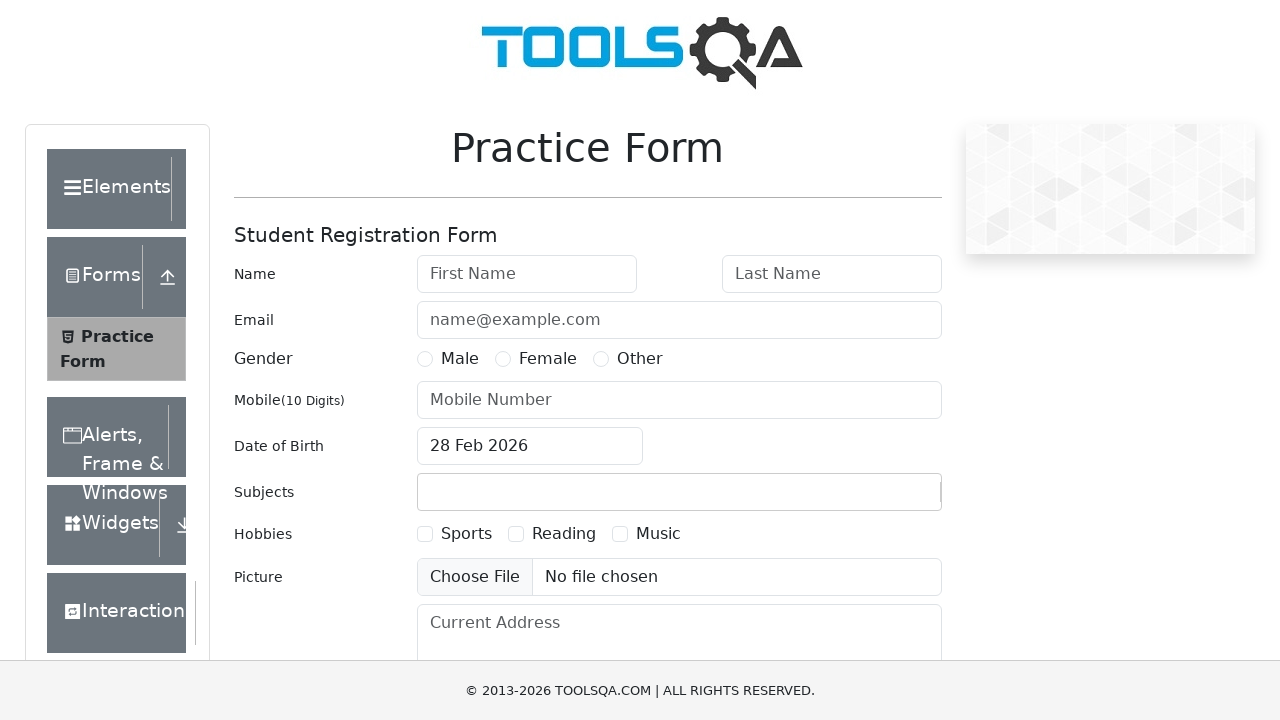

Filled first name field with 'vetri' on (//div[@class='col-md-3 col-sm-12']/following-sibling::div)[1]/input
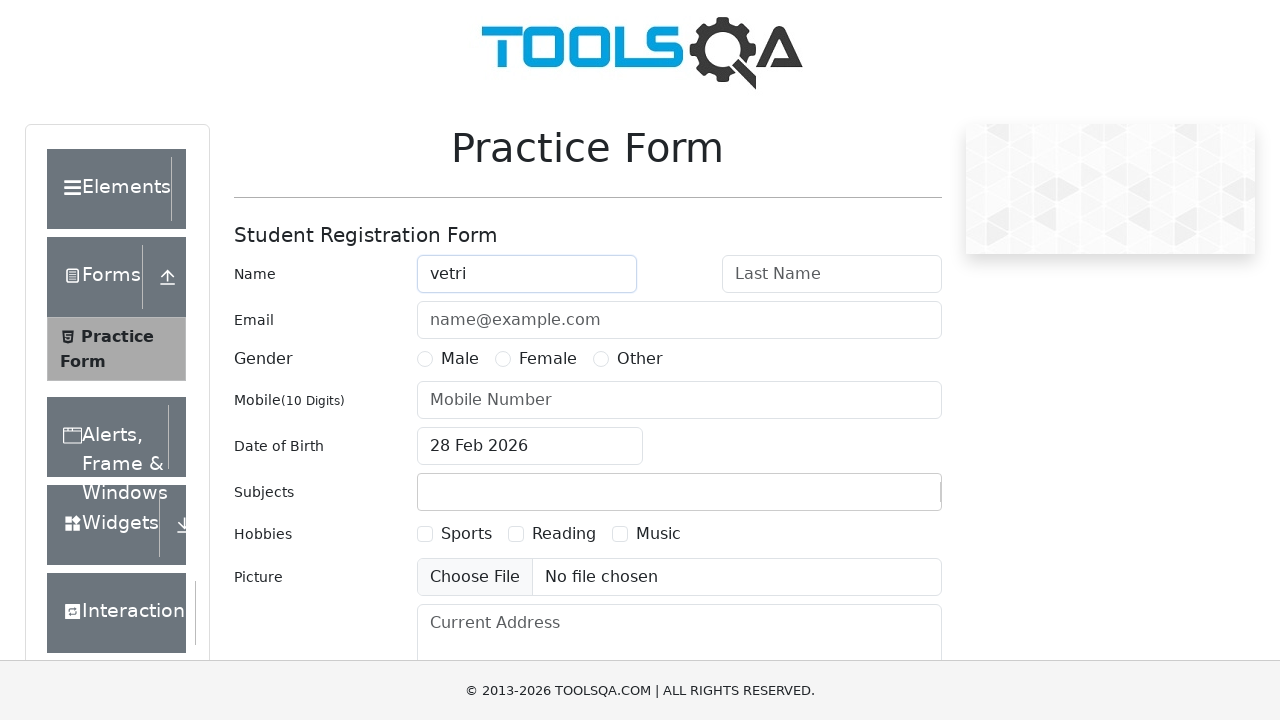

Filled last name field with 'vel' on (//div[@class='col-md-4 col-sm-6']/following-sibling::div)[2]/input
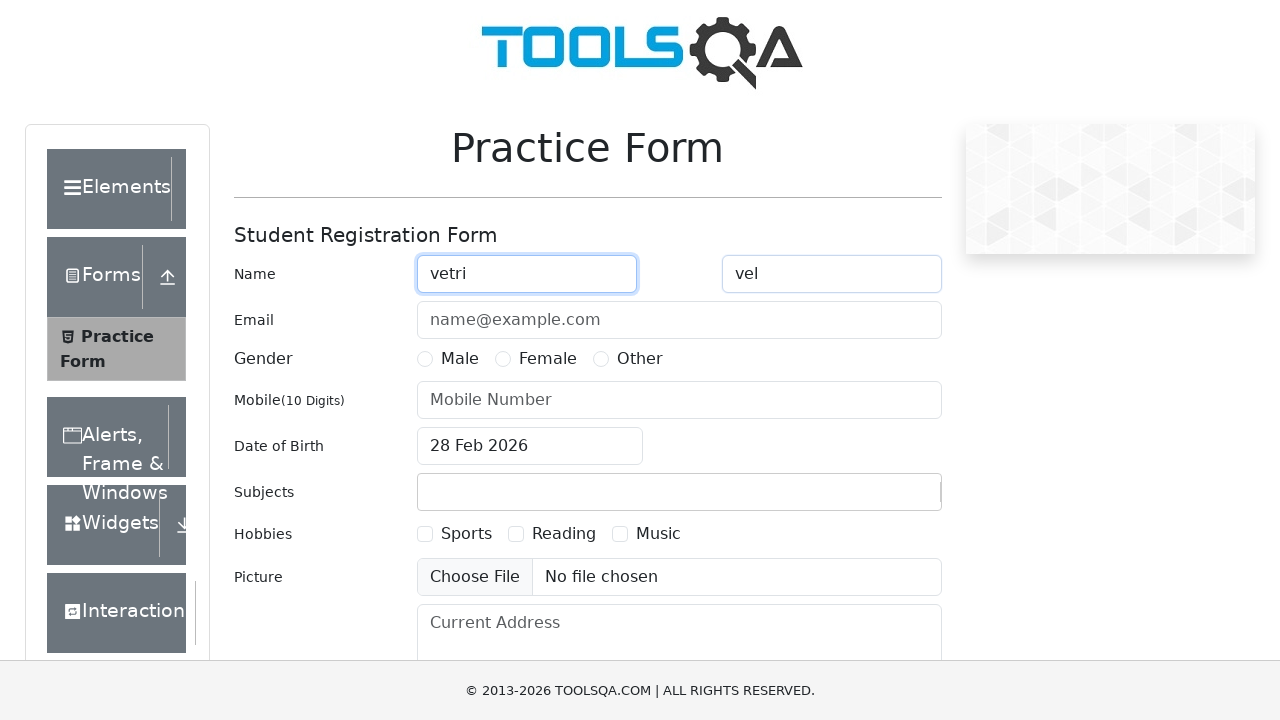

Filled email field with 'vetrri0023@gmail.com' on (//div[@class='col-md-3 col-sm-12']/following-sibling::div)[4]/input
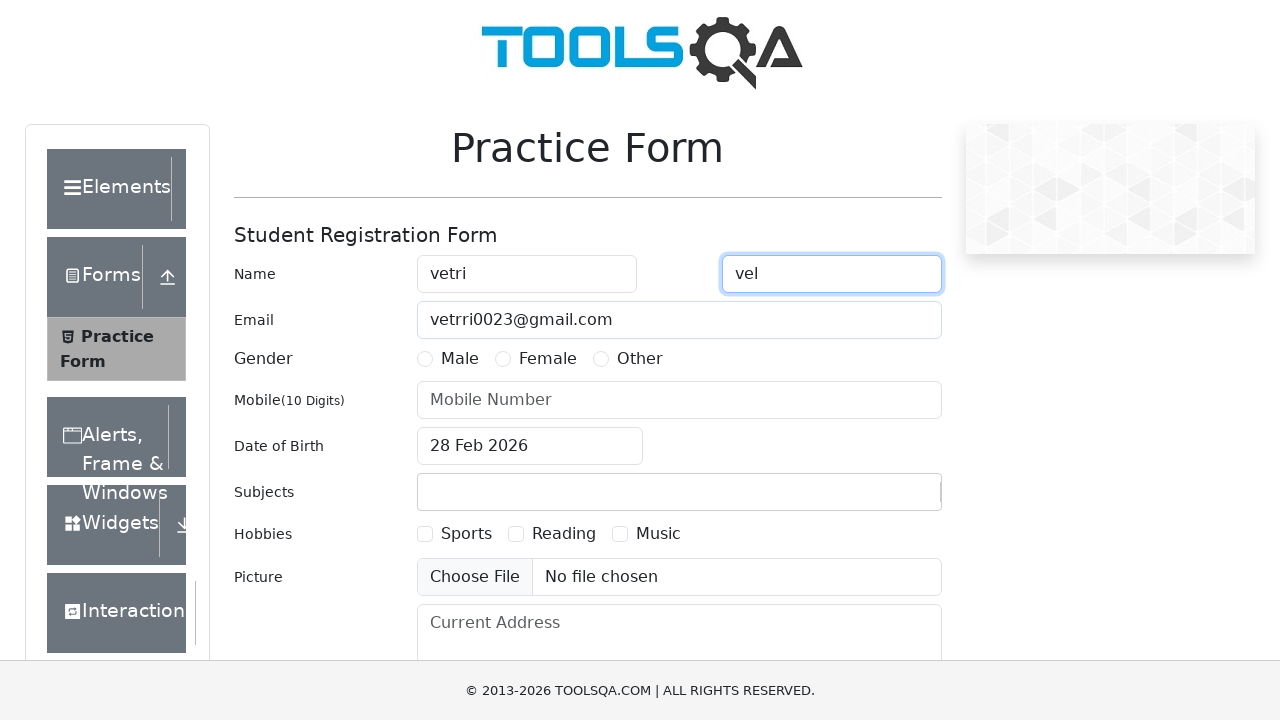

Selected Male gender option at (460, 359) on label[for='gender-radio-1']
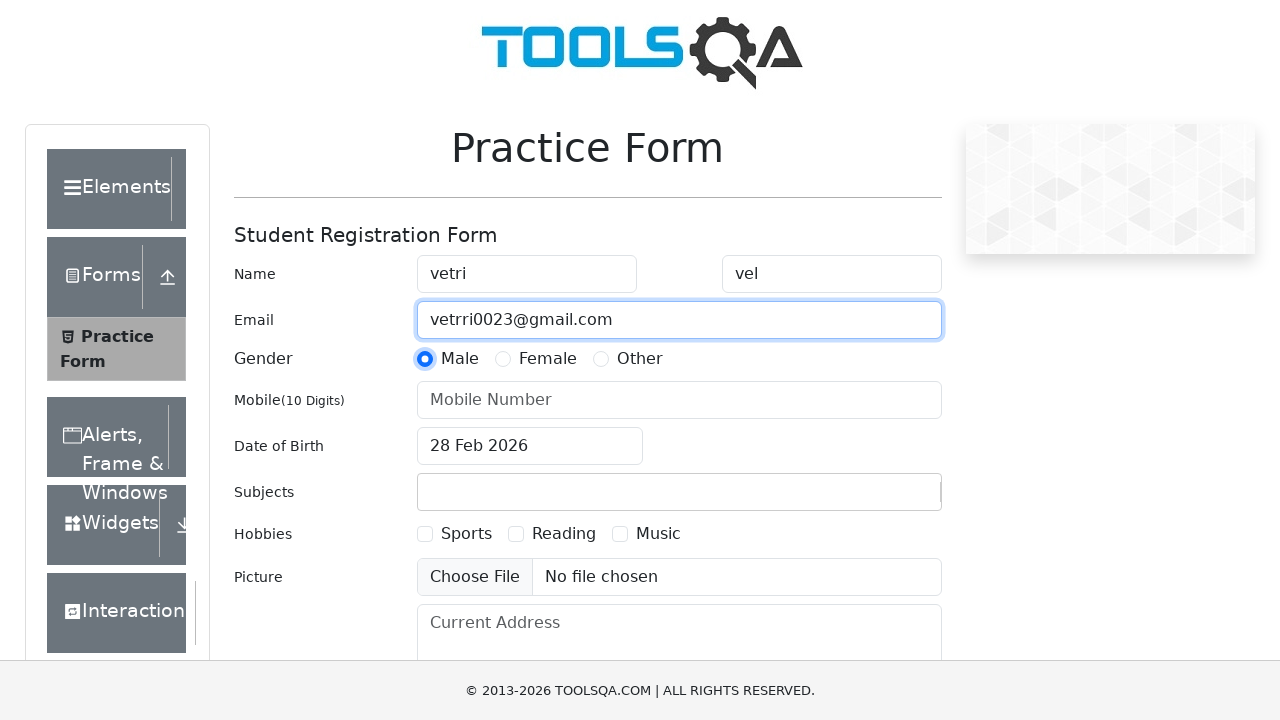

Filled mobile number field with '9090909090' on input#userNumber
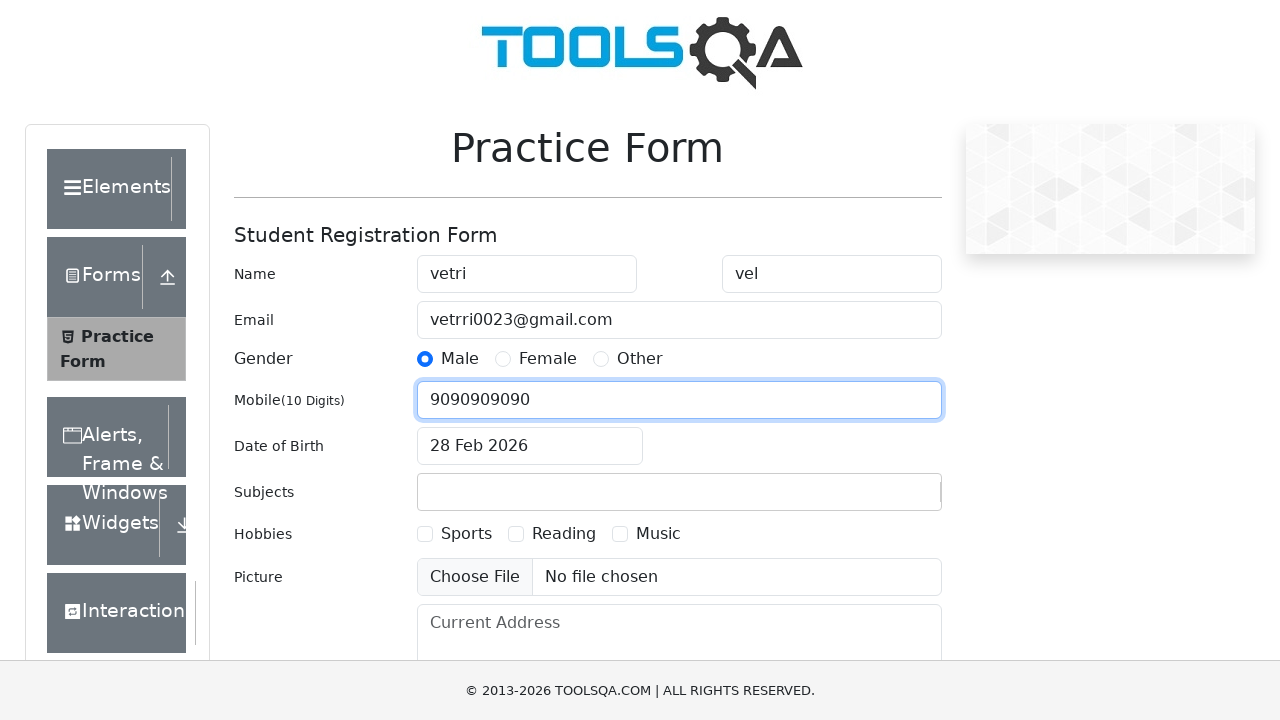

Clicked on date of birth field to open date picker at (530, 446) on input#dateOfBirthInput
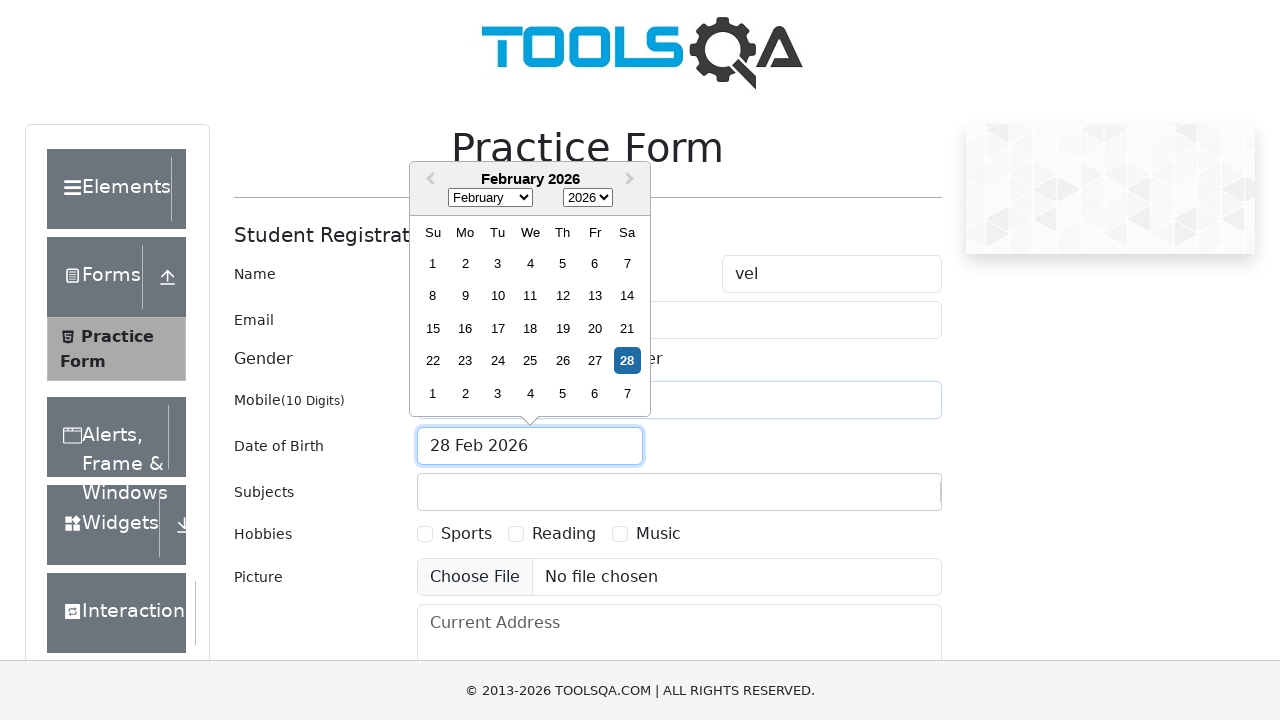

Selected June from month dropdown on select.react-datepicker__month-select
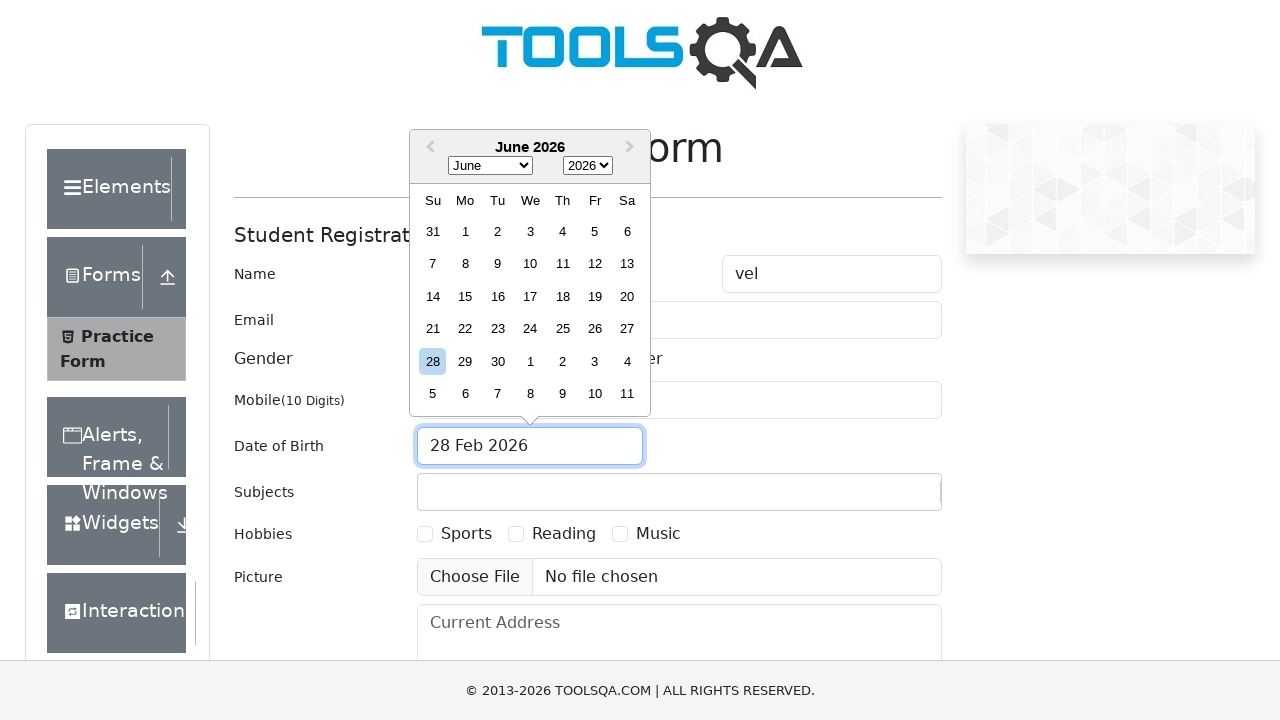

Selected 2001 from year dropdown on select.react-datepicker__year-select
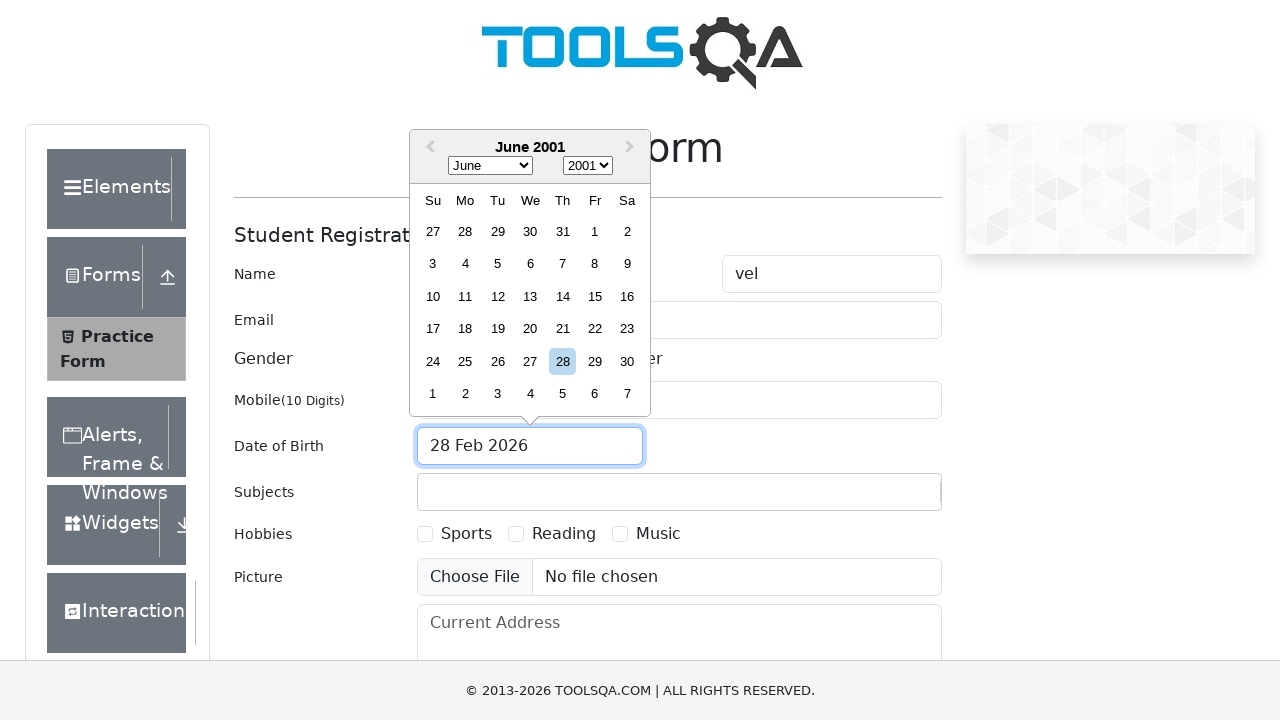

Selected day 7 from date picker (June 7, 2001) at (562, 264) on div.react-datepicker__day--007:not(.react-datepicker__day--outside-month)
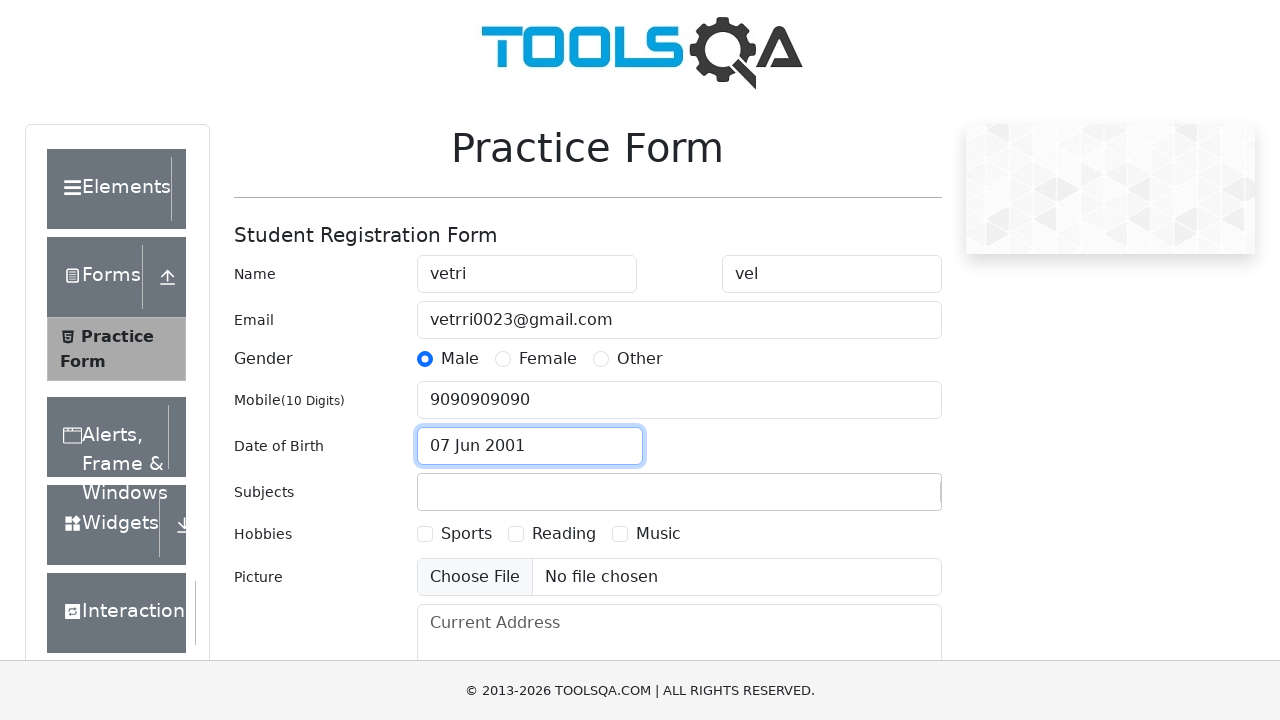

Filled subjects field with 'Maths' on #subjectsInput
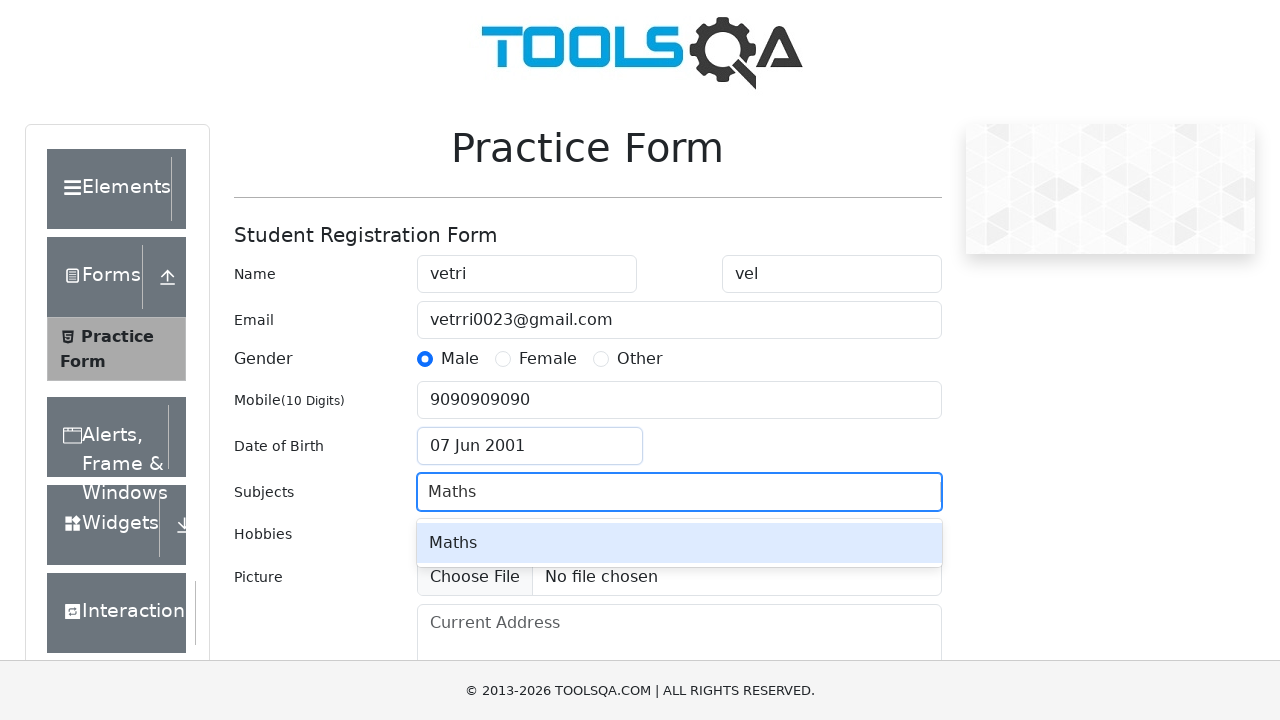

Pressed Enter to confirm subject 'Maths' on #subjectsInput
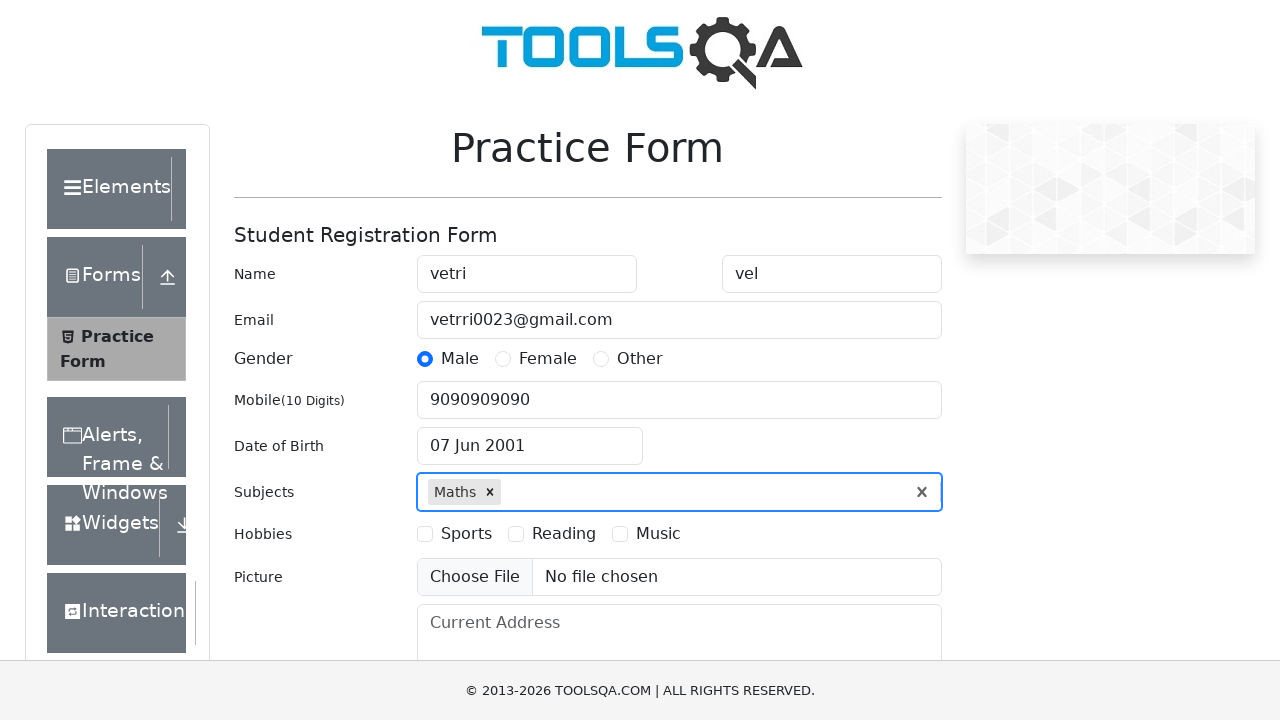

Selected Sports from hobbies checkbox at (466, 534) on label[for='hobbies-checkbox-1']
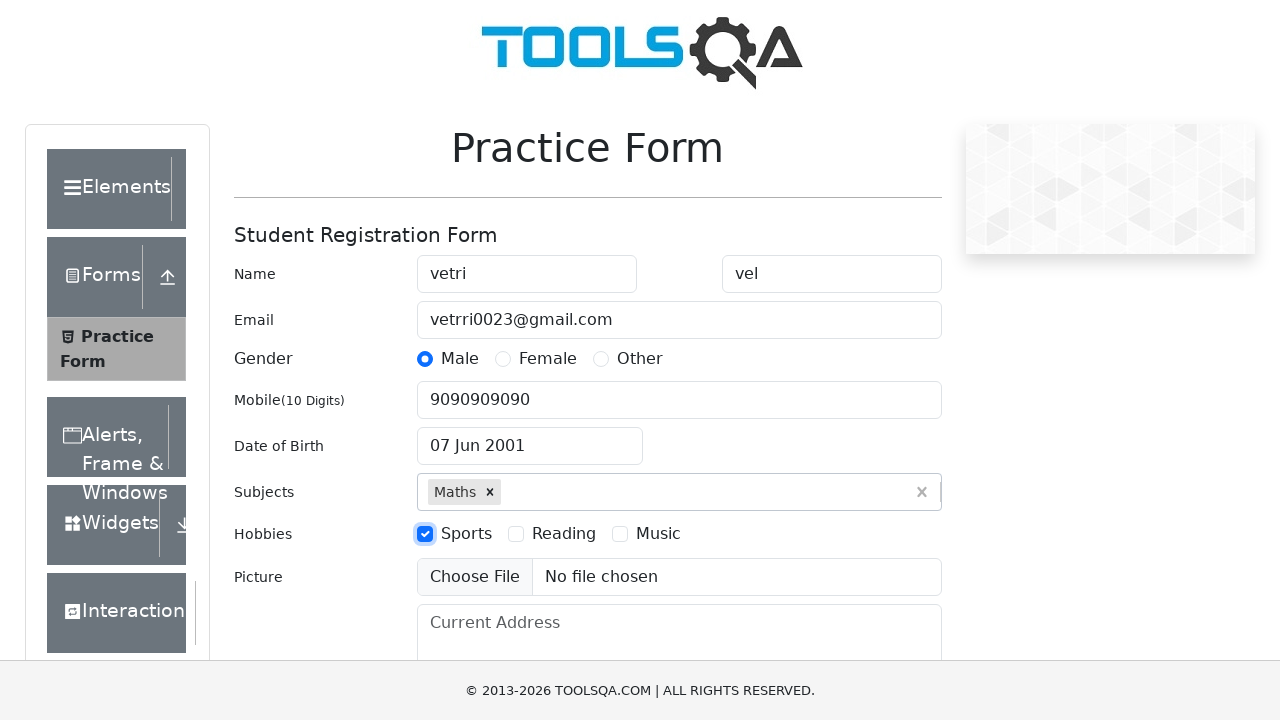

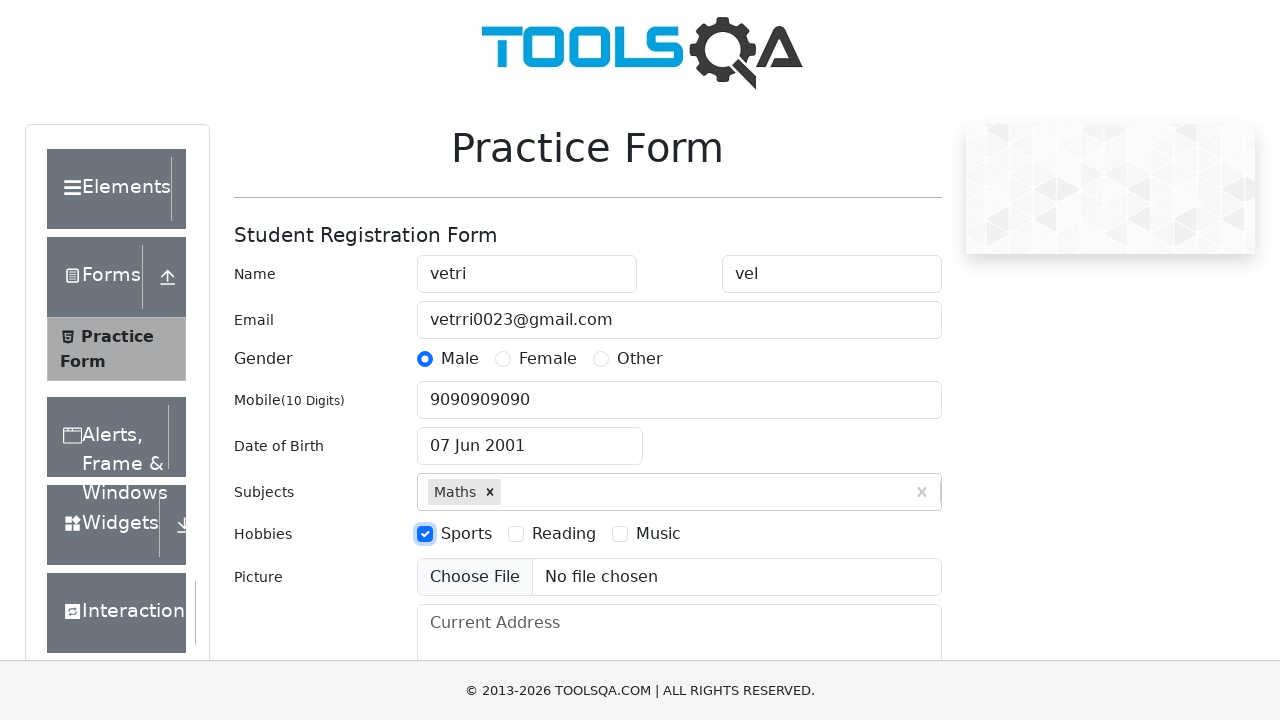